Tests registration form validation by entering invalid phone numbers (too short and wrong prefix) and verifying the phone error messages are displayed.

Starting URL: https://alada.vn/tai-khoan/dang-ky.html

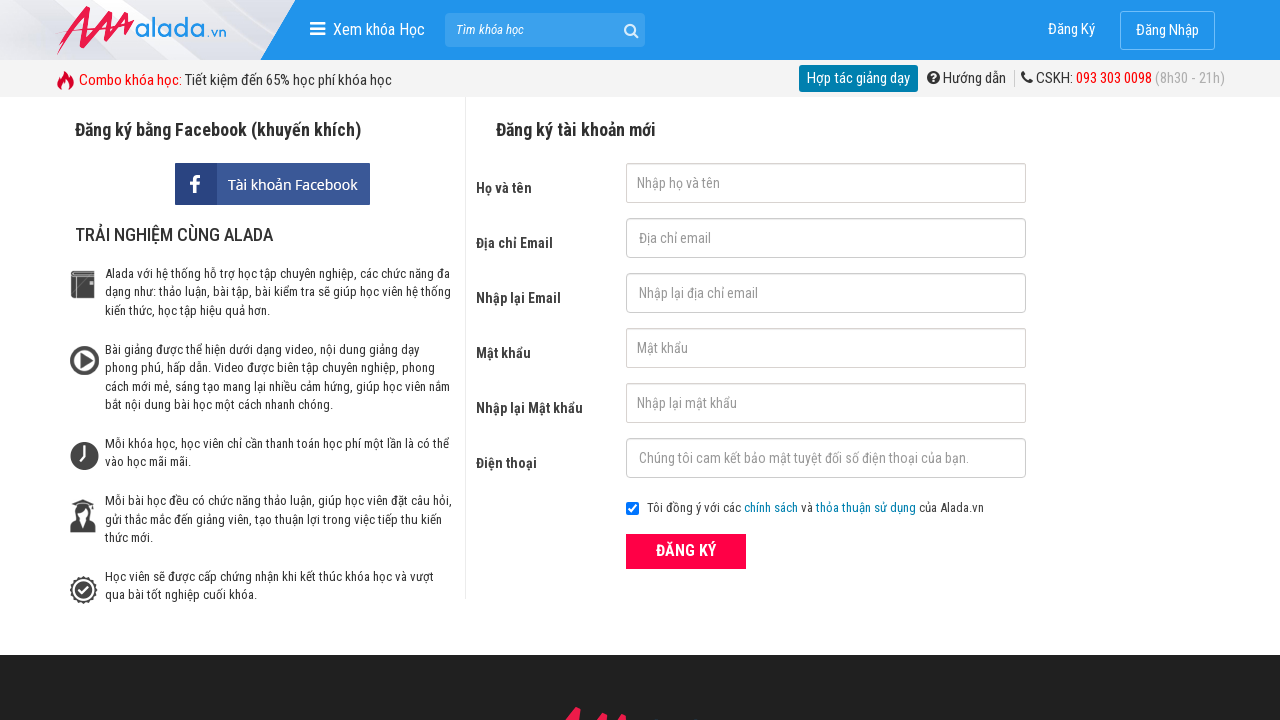

Filled first name field with 'John Wick' on #txtFirstname
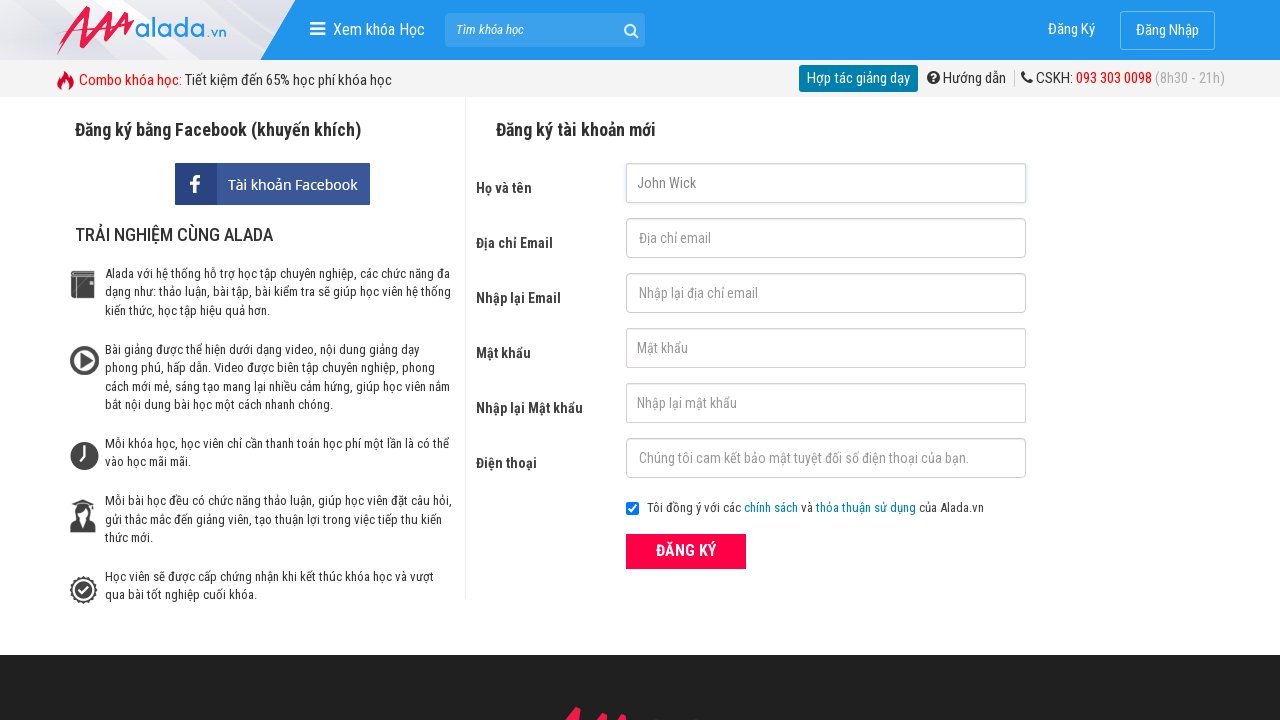

Filled email field with 'johnwick@gmail.com' on #txtEmail
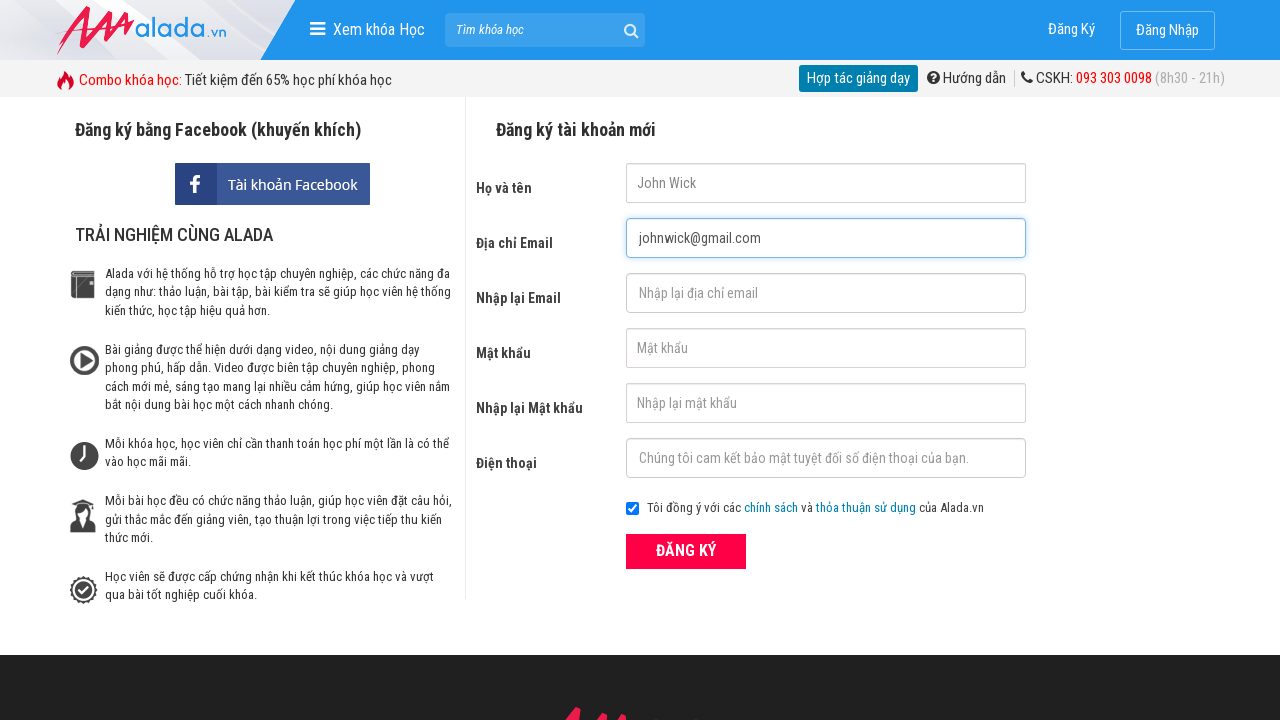

Filled confirm email field with 'johnwick@gmail.com' on #txtCEmail
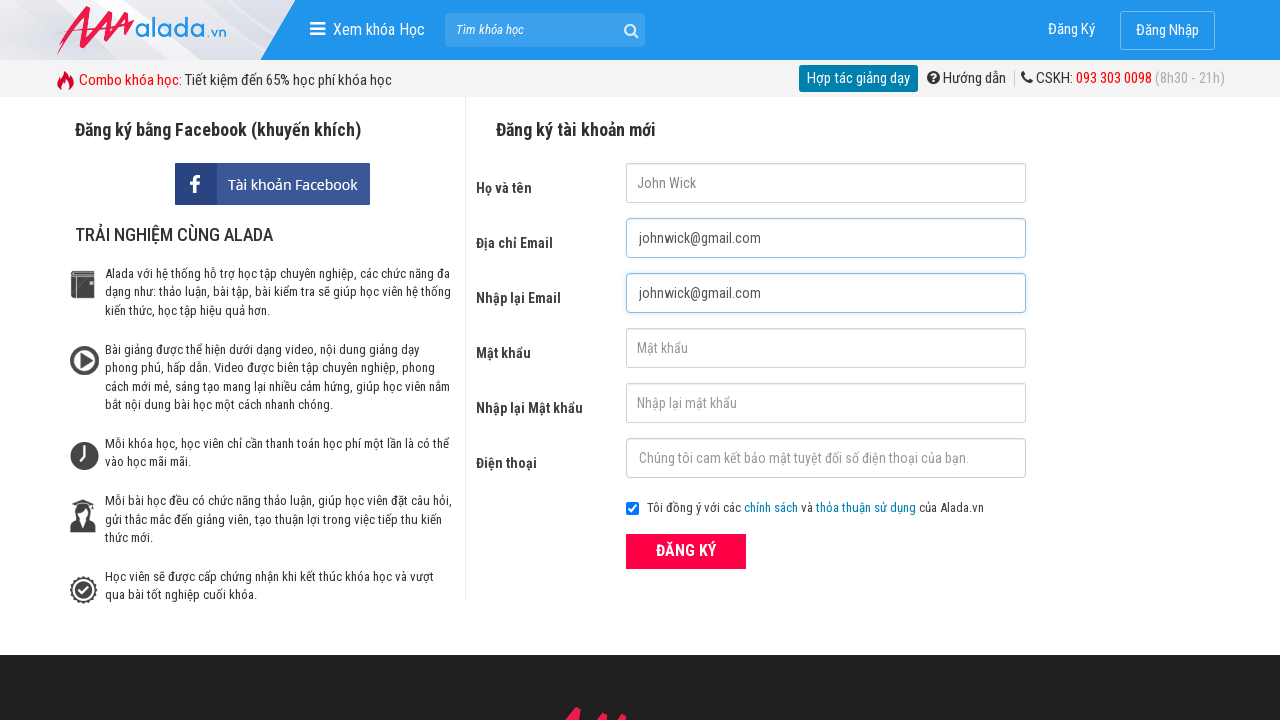

Filled password field with '123456' on #txtPassword
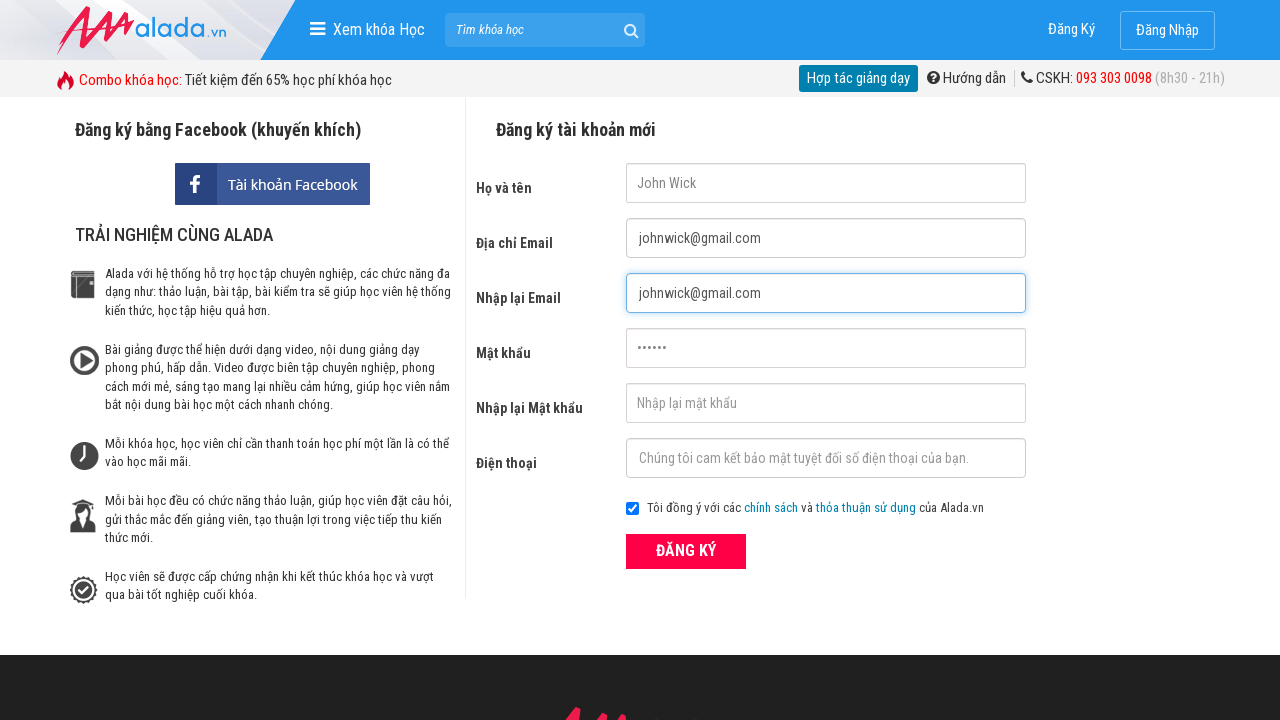

Filled confirm password field with '123456' on #txtCPassword
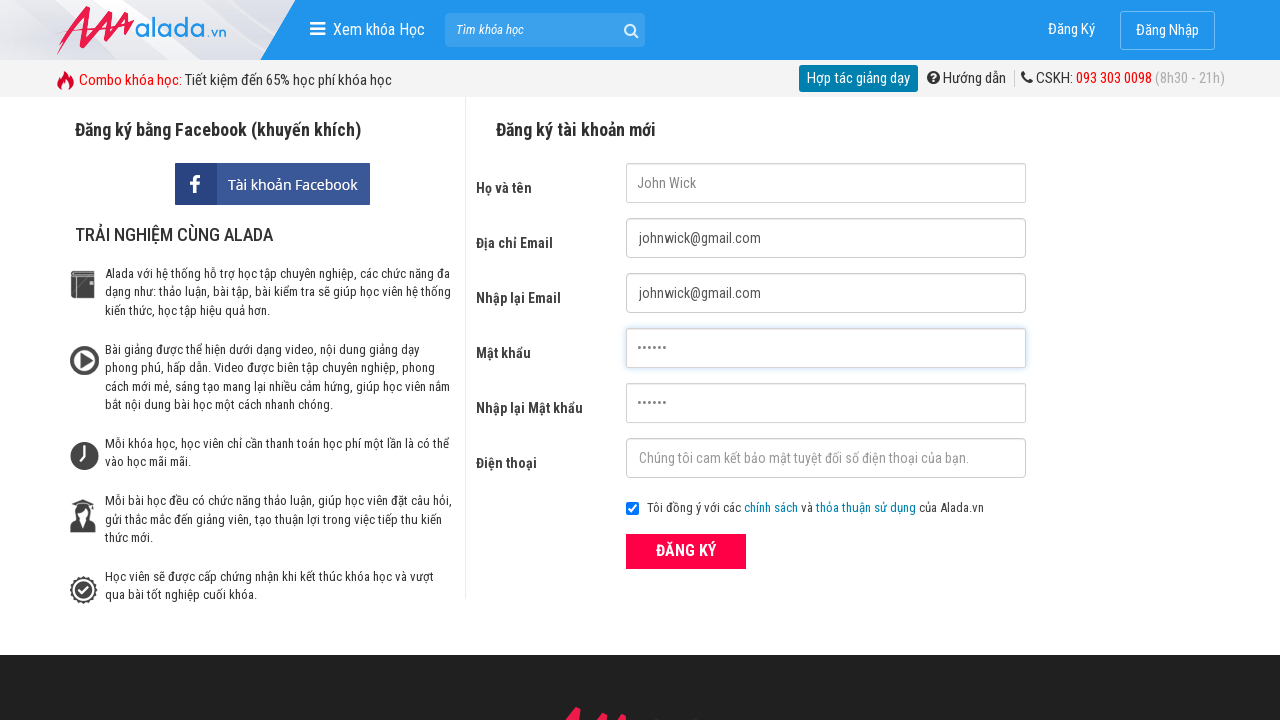

Filled phone field with '098765432' (too short - 9 digits) on #txtPhone
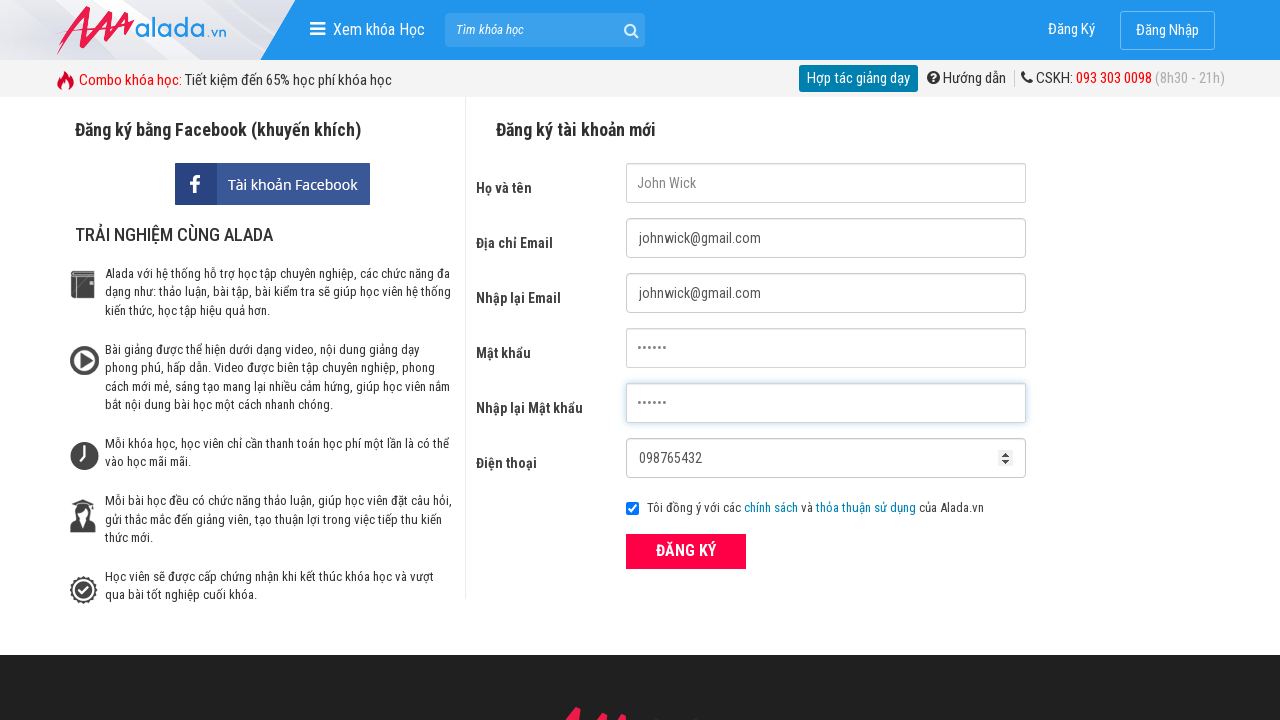

Clicked ĐĂNG KÝ (Register) button at (686, 551) on xpath=//div[@class='form frmRegister']//button[text()='ĐĂNG KÝ']
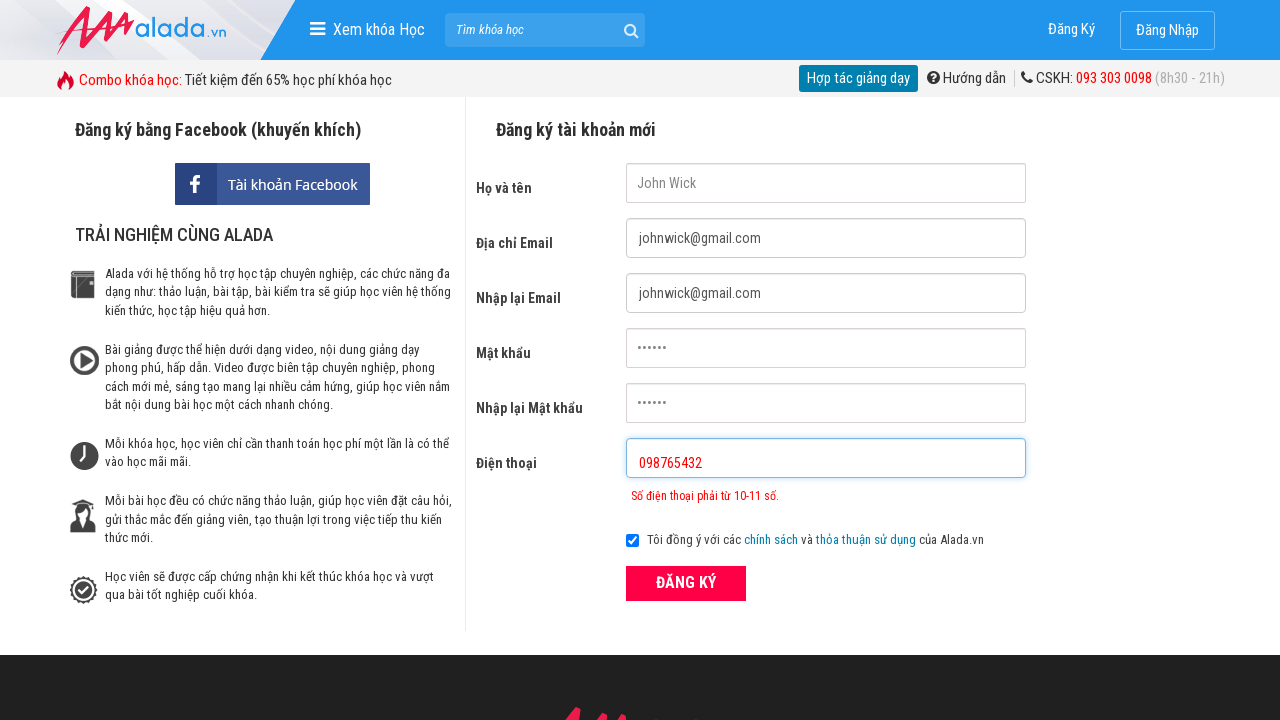

Phone error message for invalid length displayed
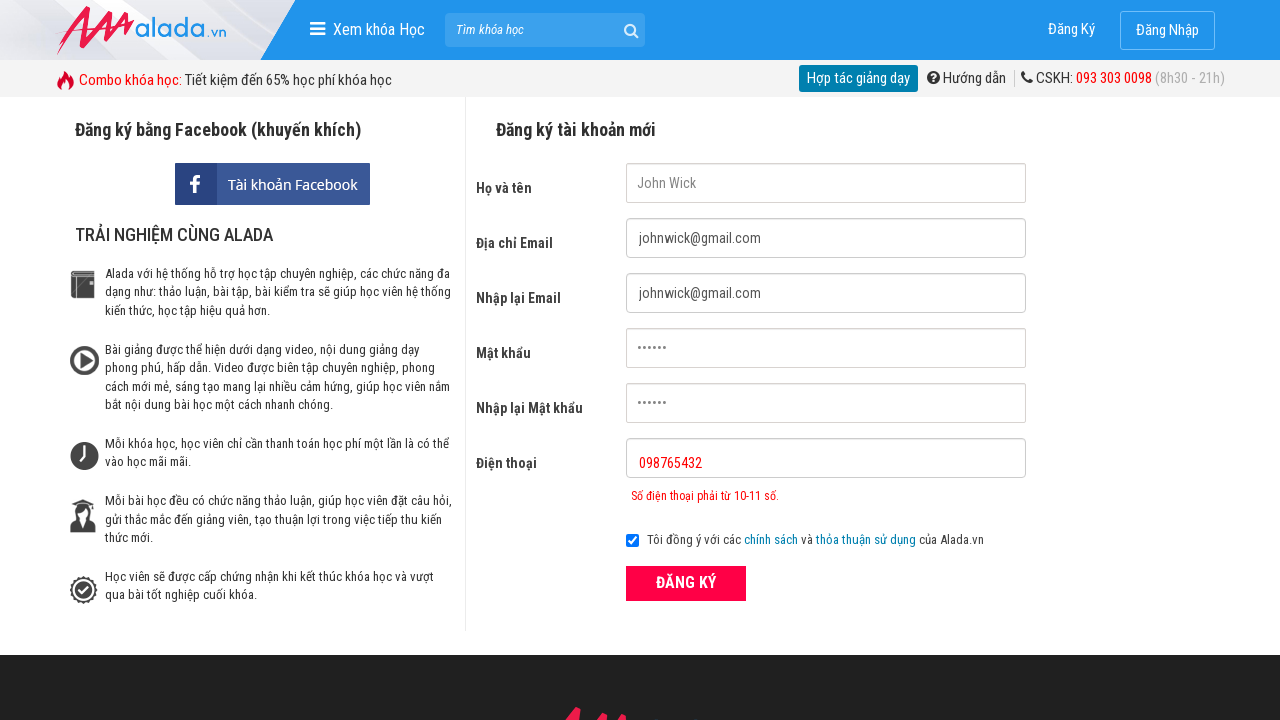

Navigated to registration page for second test case
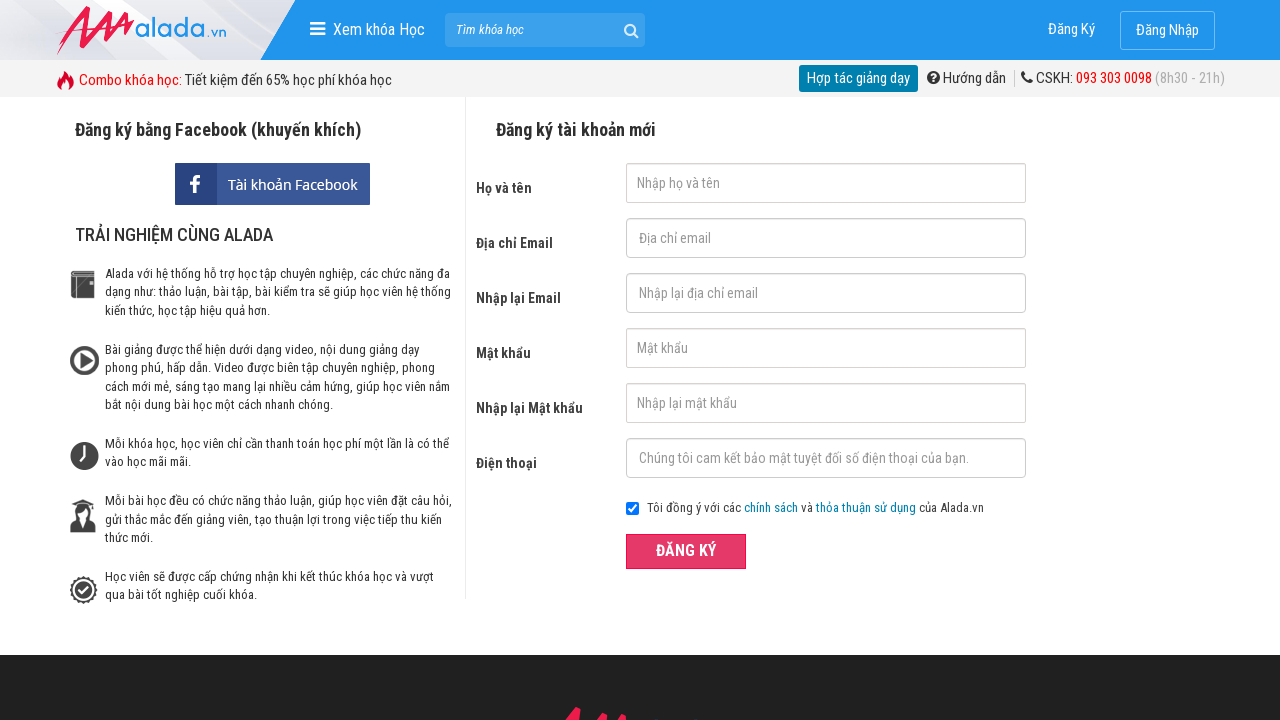

Filled first name field with 'John Wick' on #txtFirstname
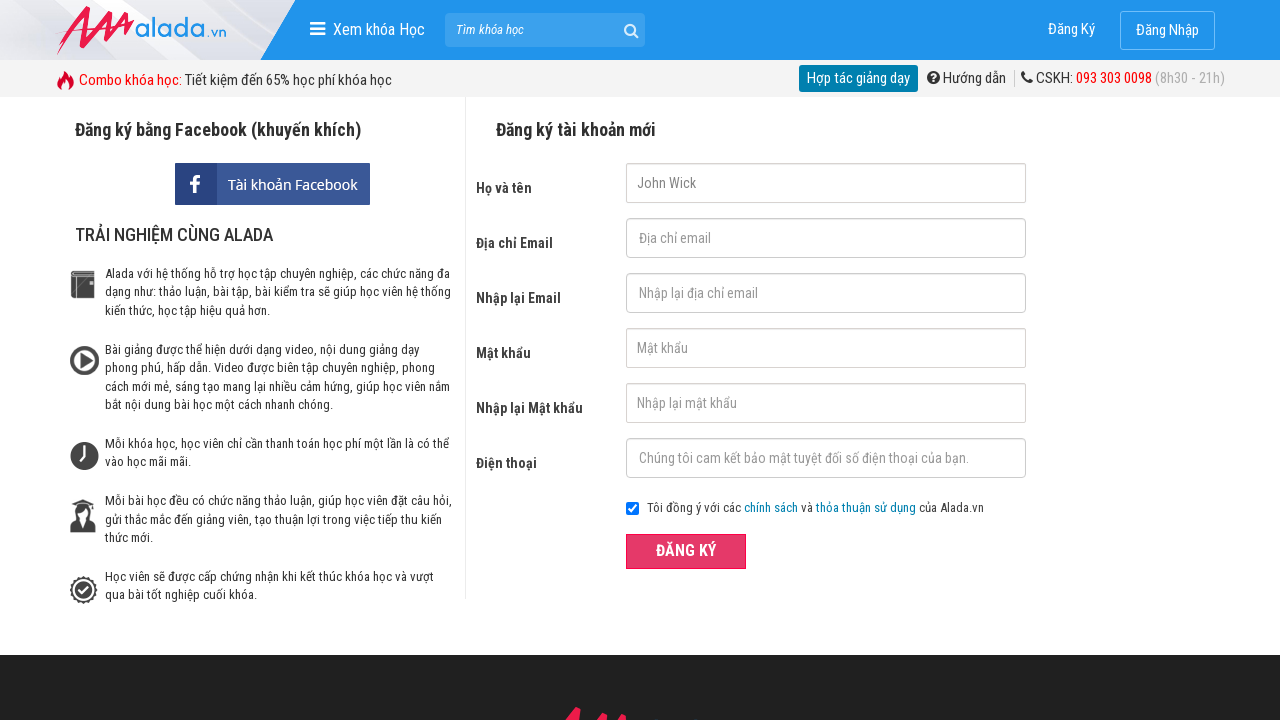

Filled email field with 'johnwick@gmail.com' on #txtEmail
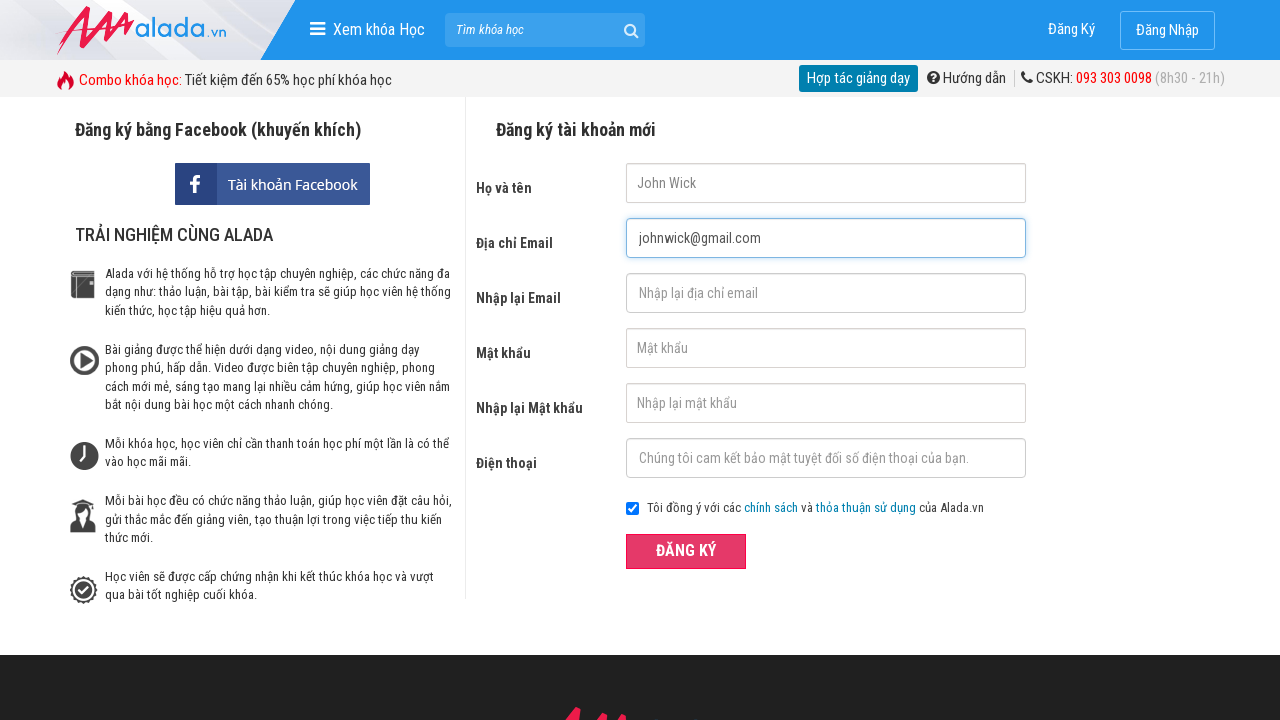

Filled confirm email field with 'johnwick@gmail.com' on #txtCEmail
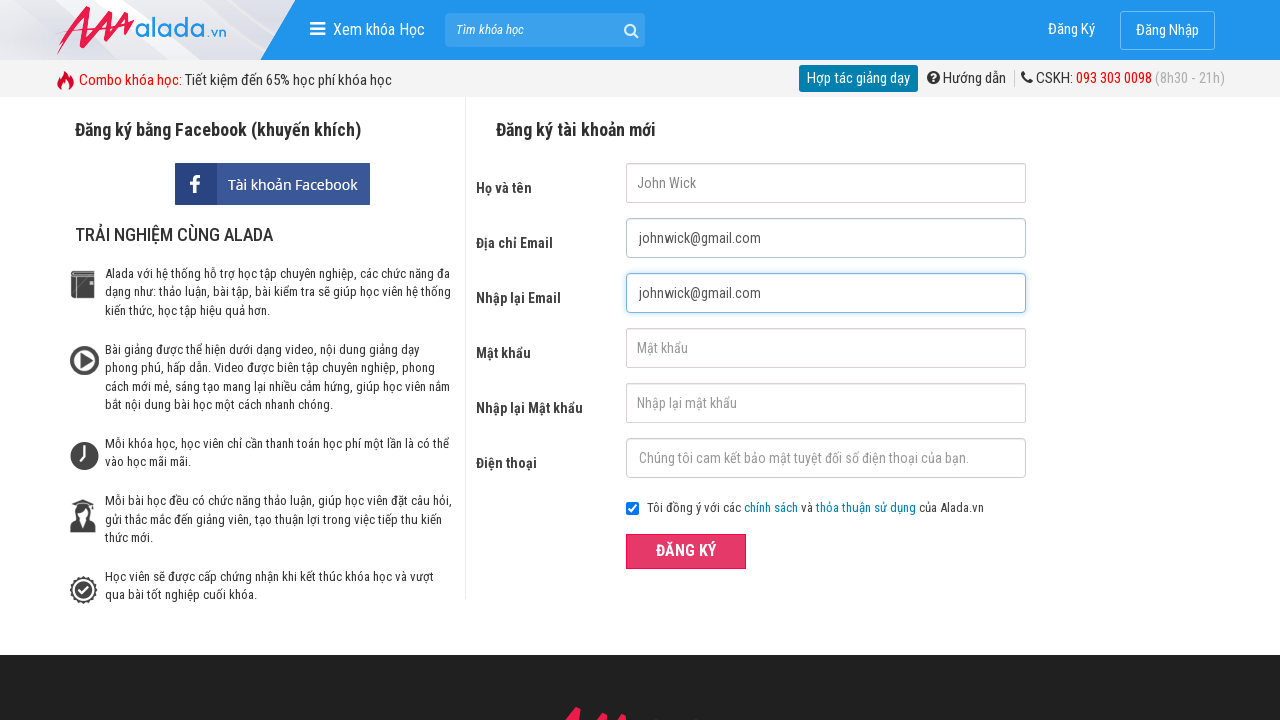

Filled password field with '123456' on #txtPassword
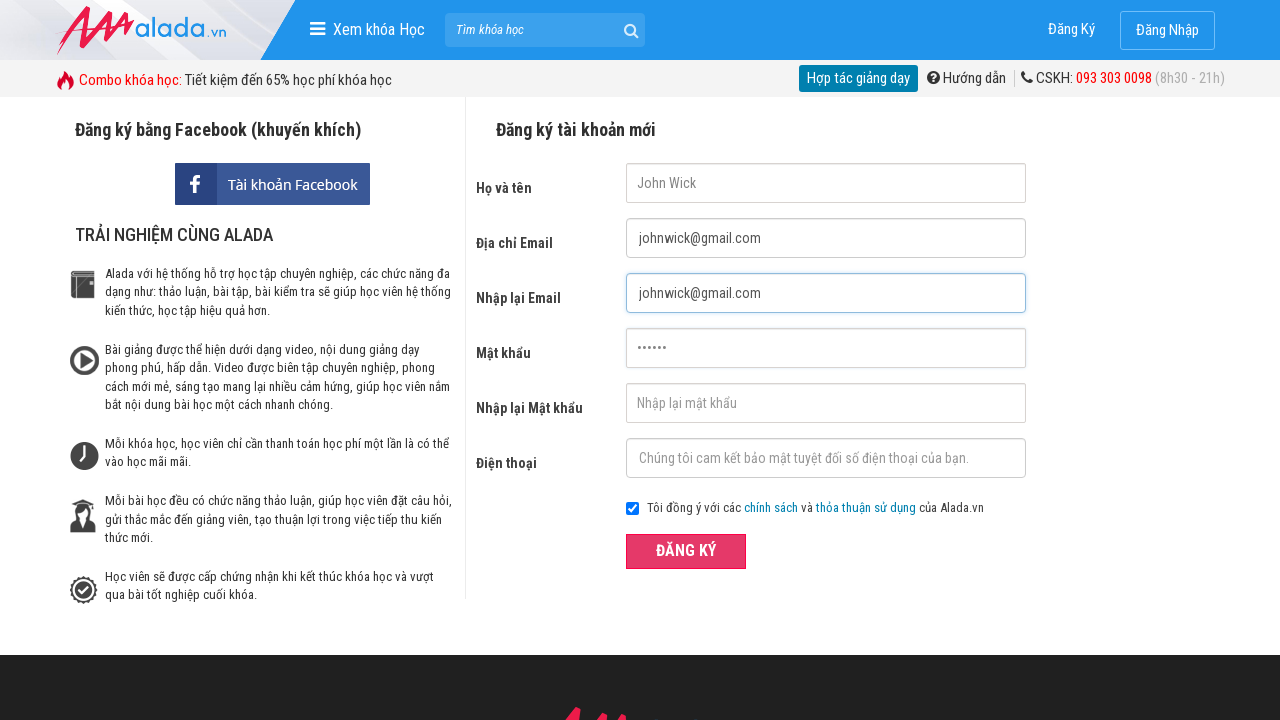

Filled confirm password field with '123456' on #txtCPassword
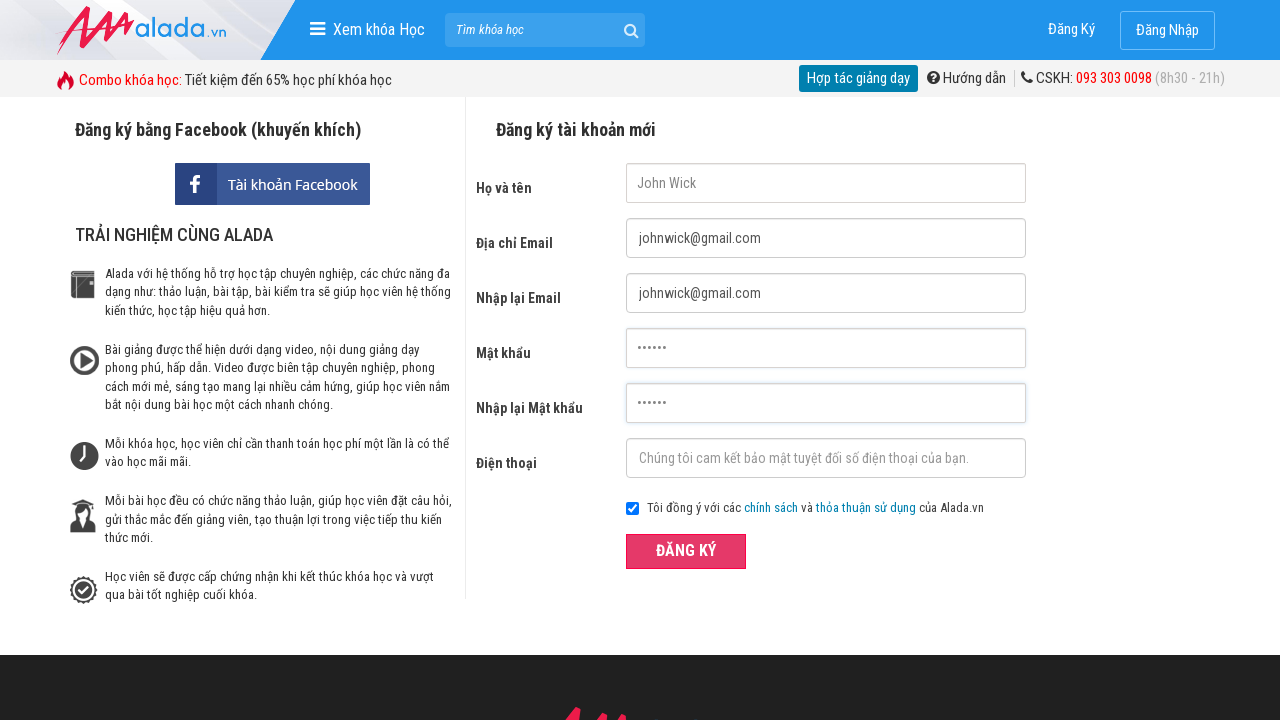

Filled phone field with '498765432' (wrong prefix) on #txtPhone
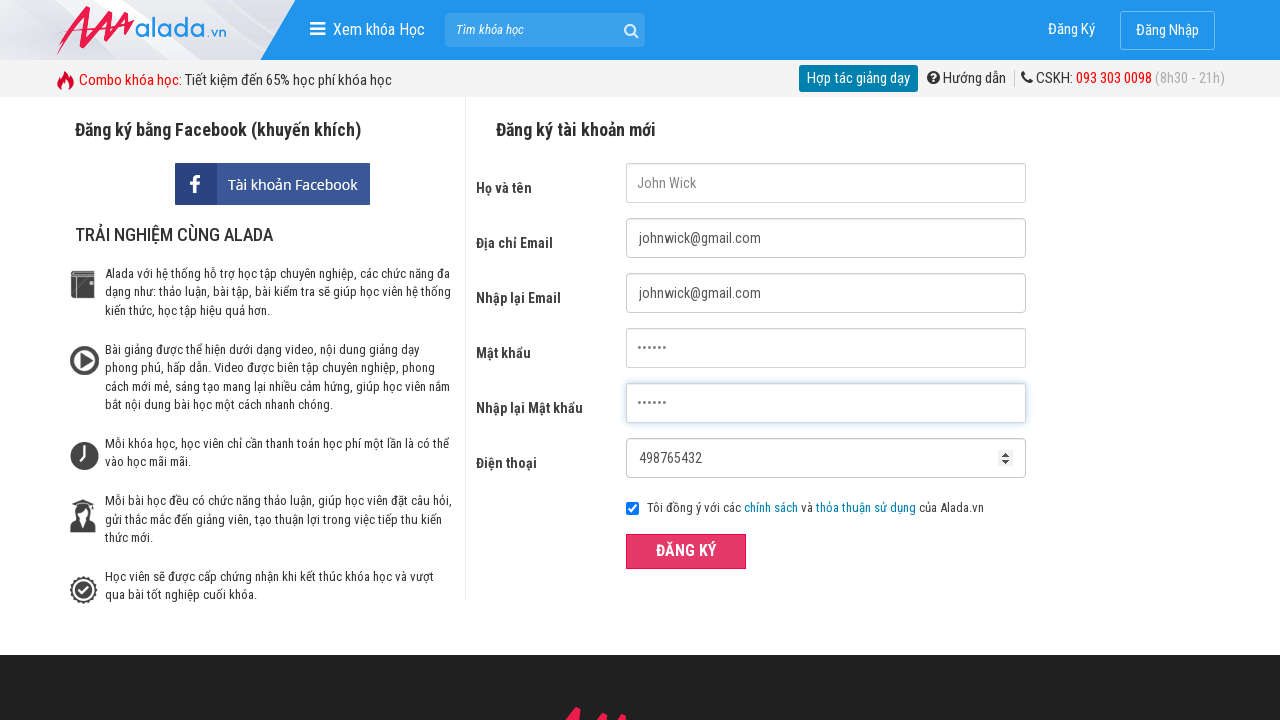

Clicked ĐĂNG KÝ (Register) button at (686, 551) on xpath=//div[@class='form frmRegister']//button[text()='ĐĂNG KÝ']
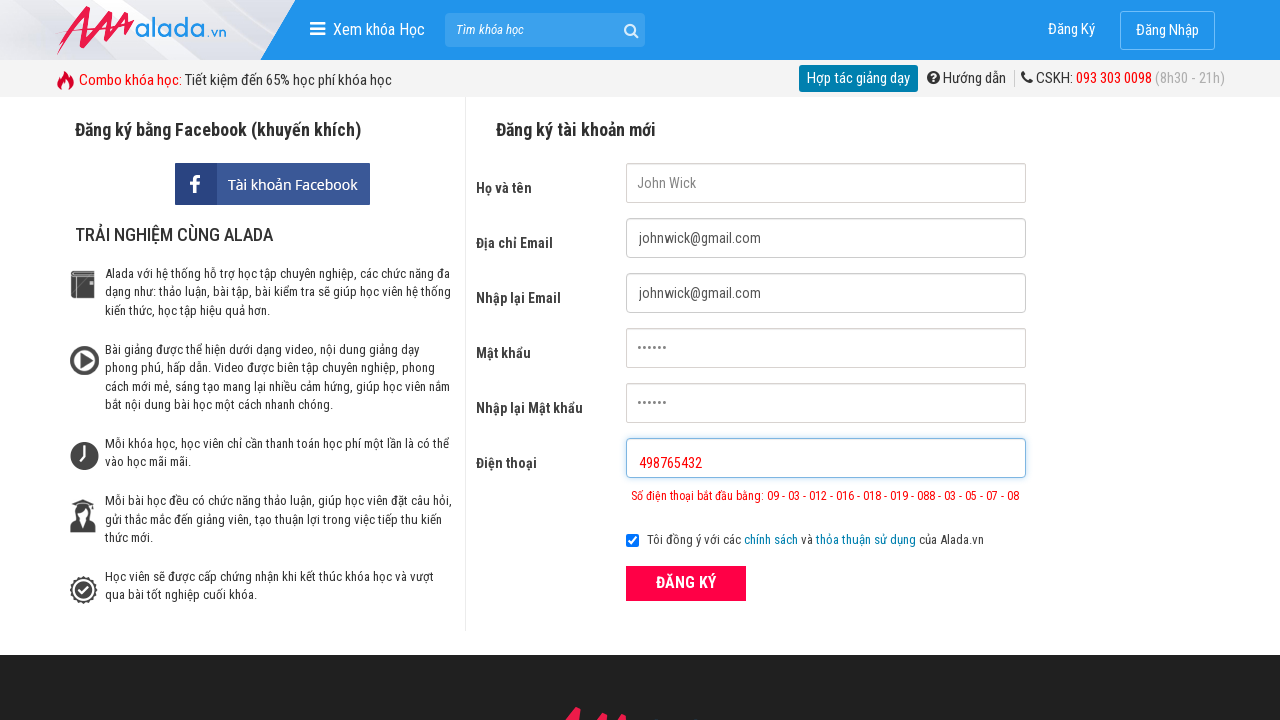

Phone error message for invalid prefix displayed
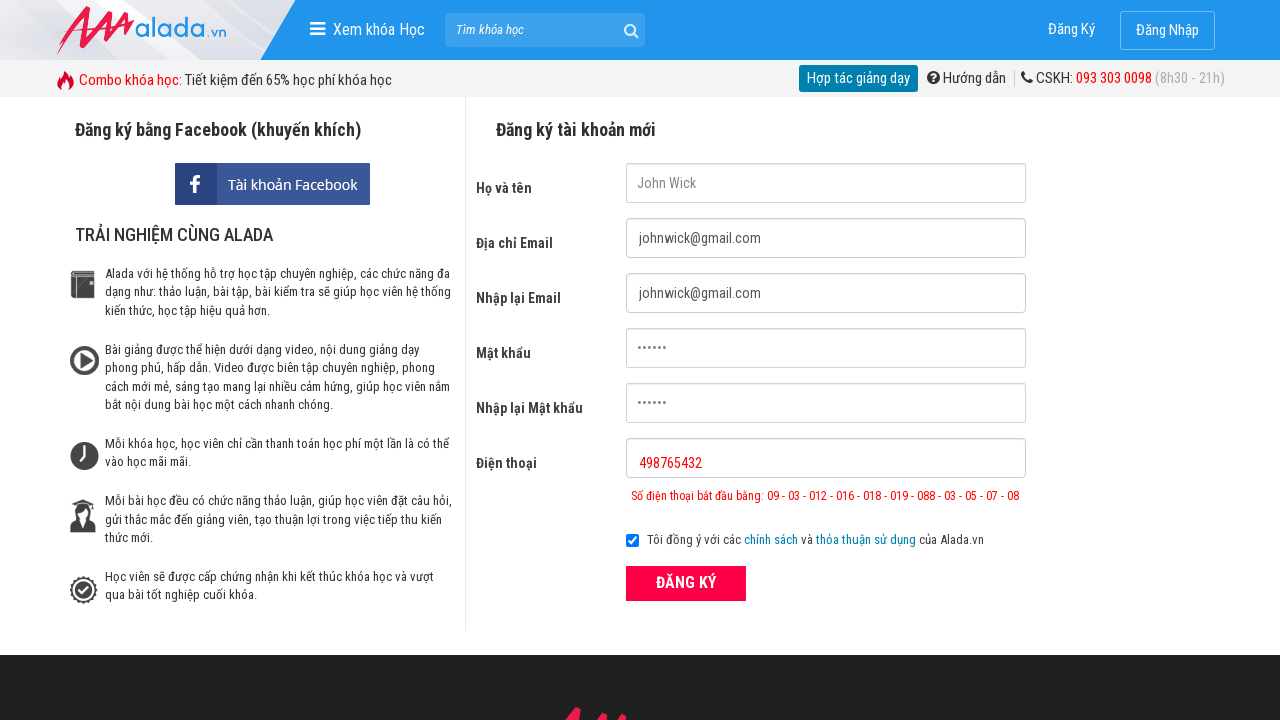

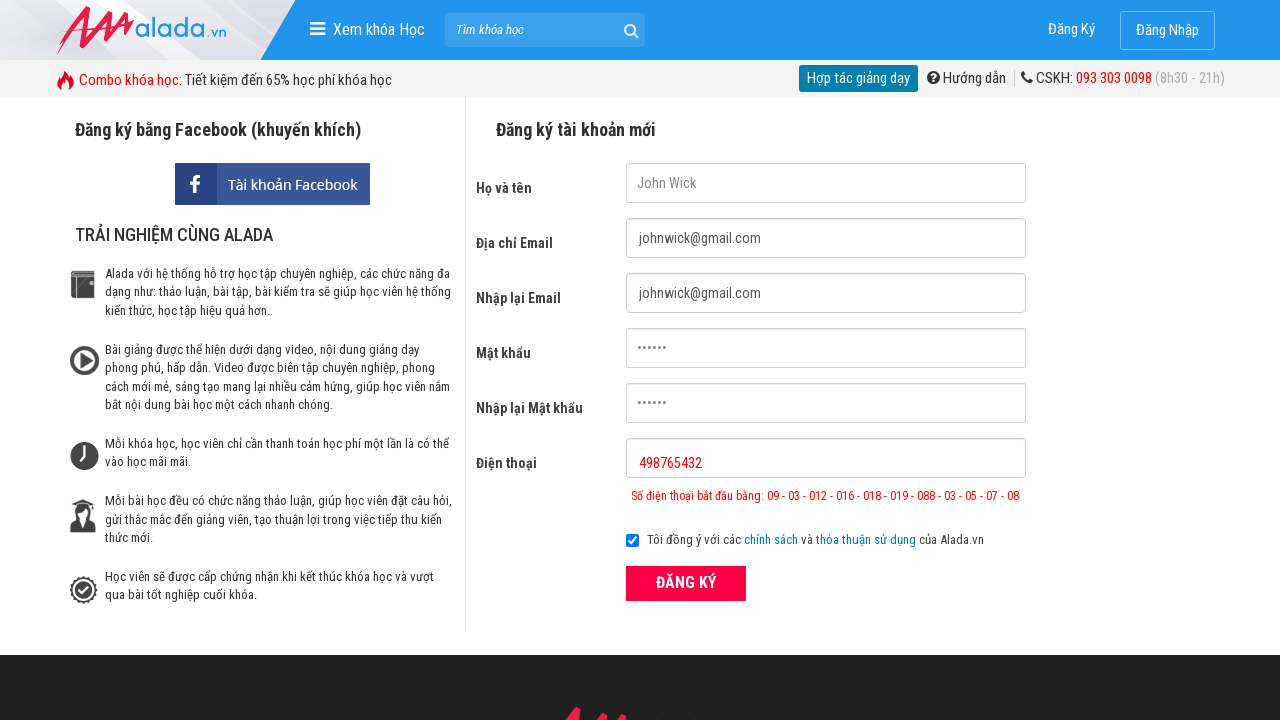